Navigates to the Python.org homepage and clicks on the Donate link

Starting URL: https://www.python.org/

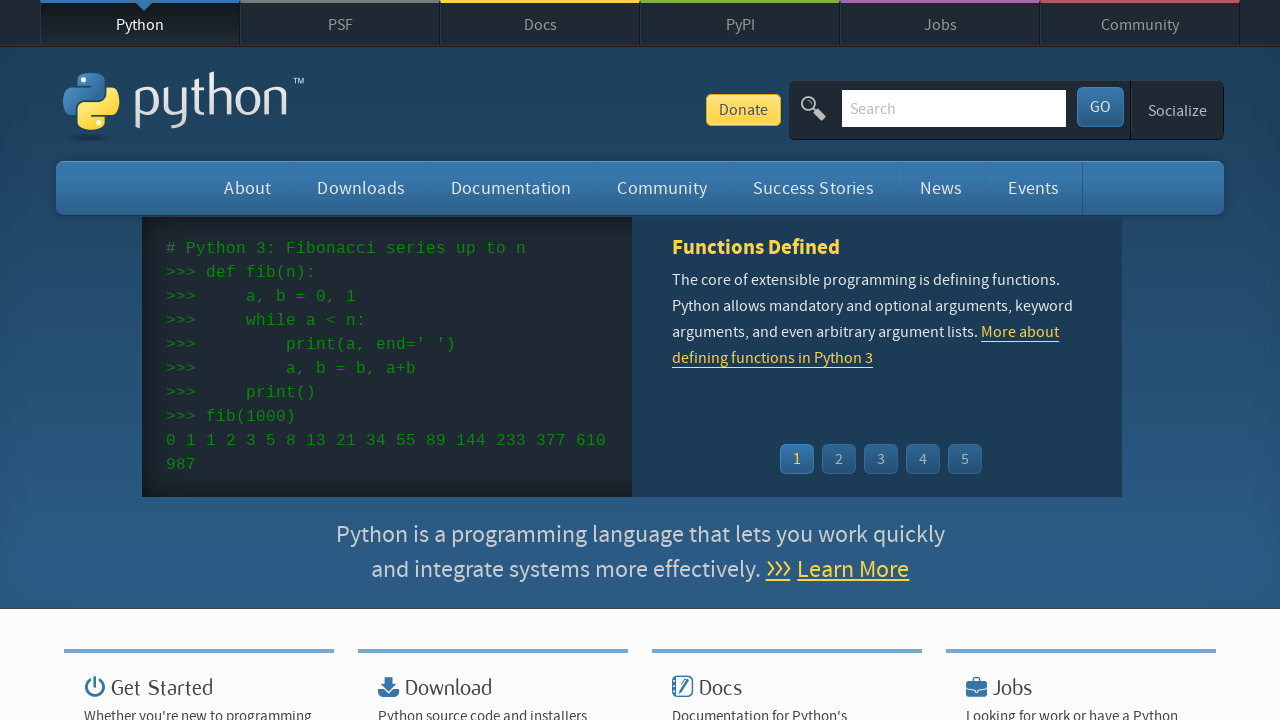

Navigated to Python.org homepage
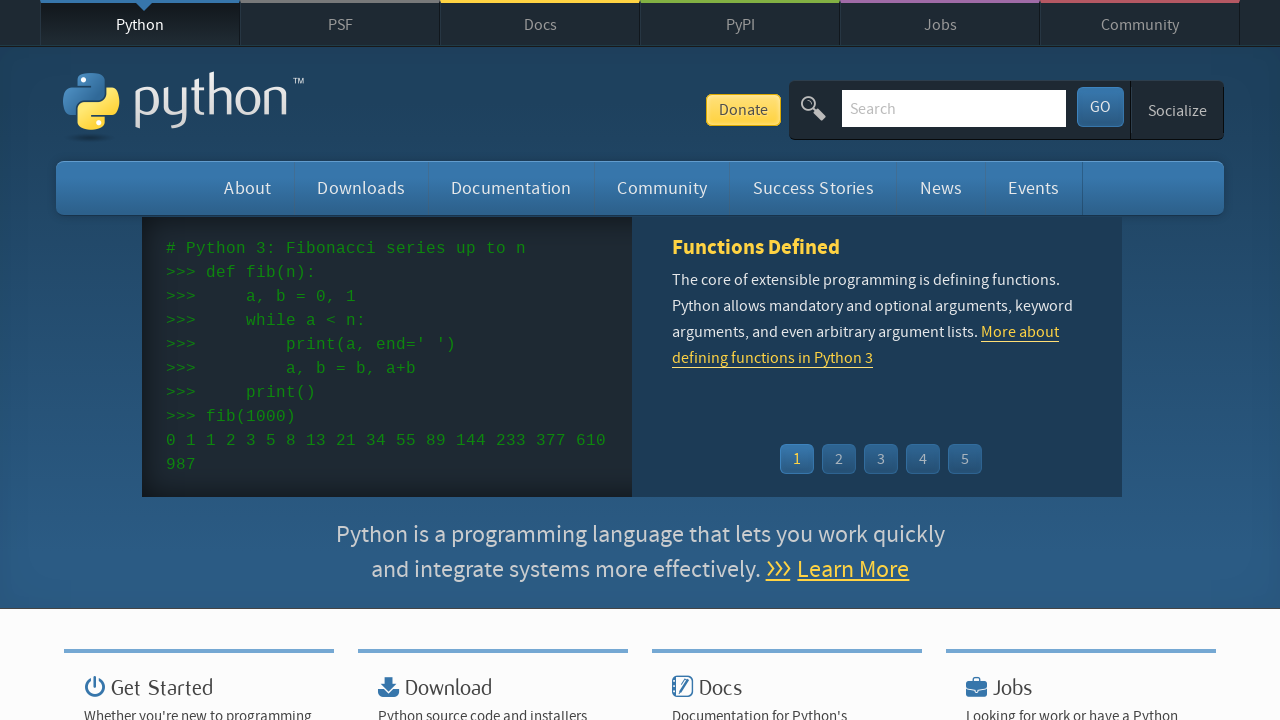

Clicked on the Donate link at (743, 110) on text=Donate
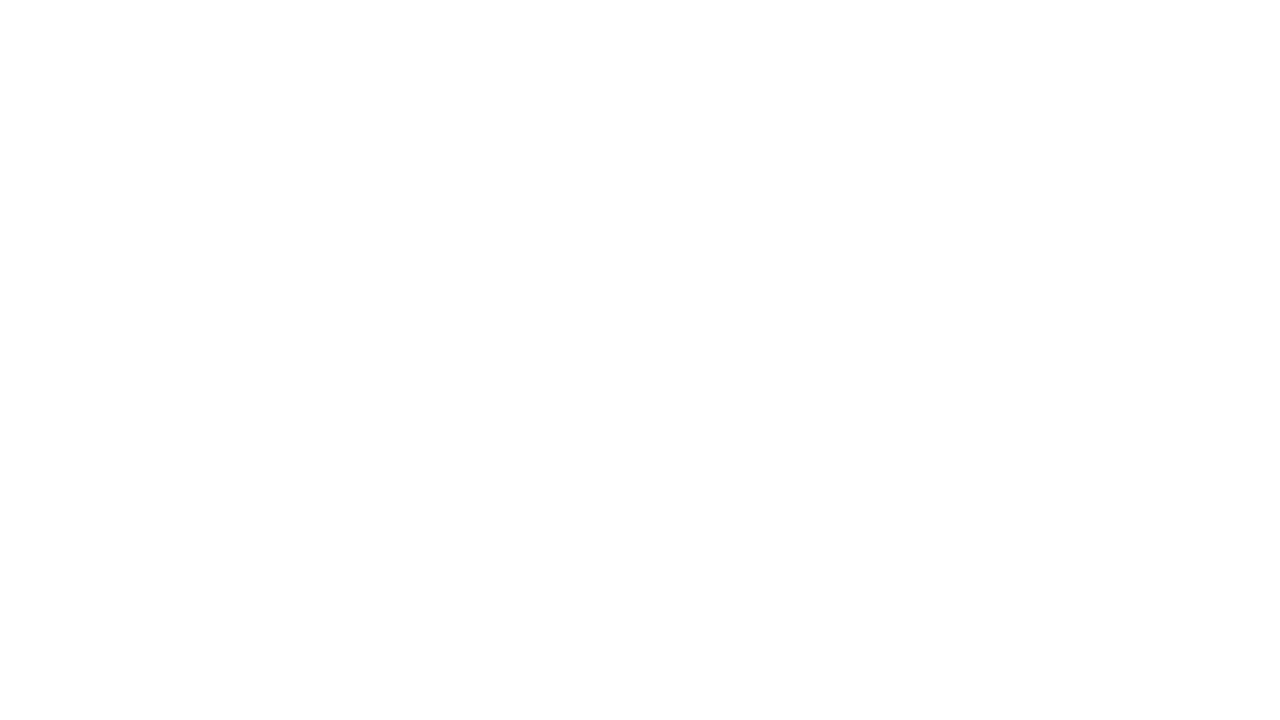

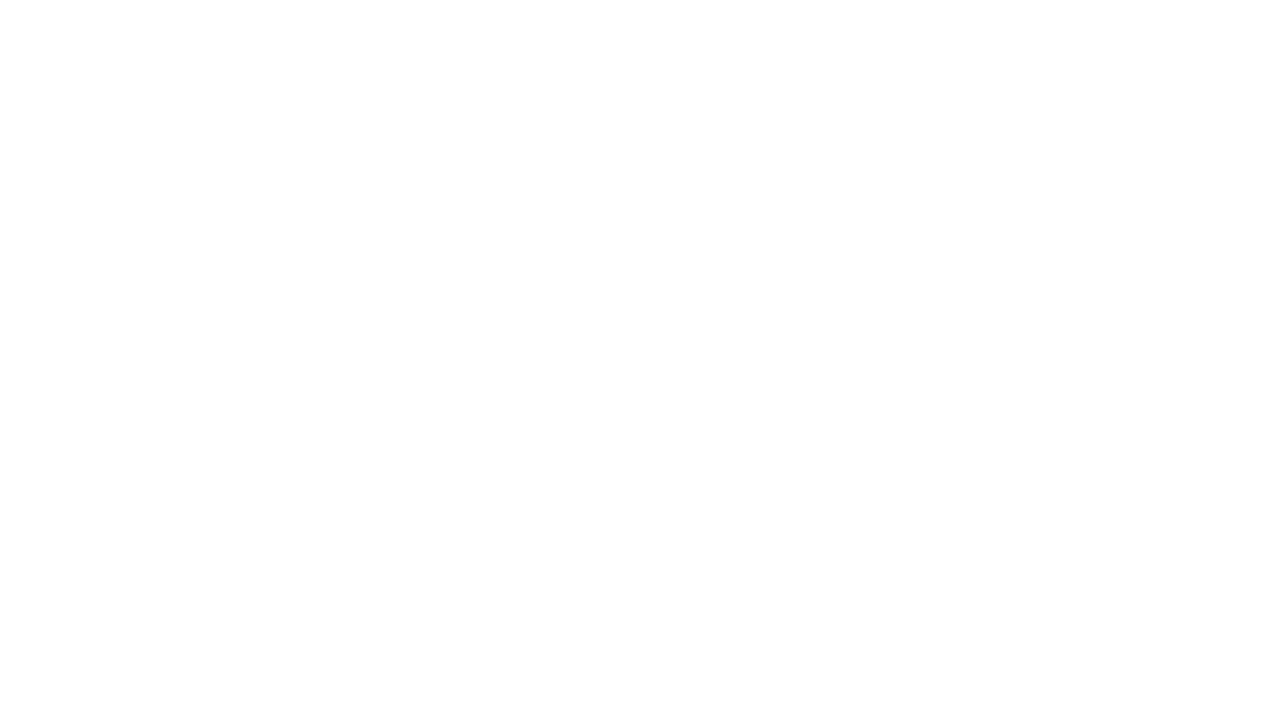